Tests the travel agency search functionality by entering a province name, waiting for results to load, and navigating through pagination to verify multiple pages of results can be accessed.

Starting URL: https://www.agenciasdeviajes.ar/#buscador

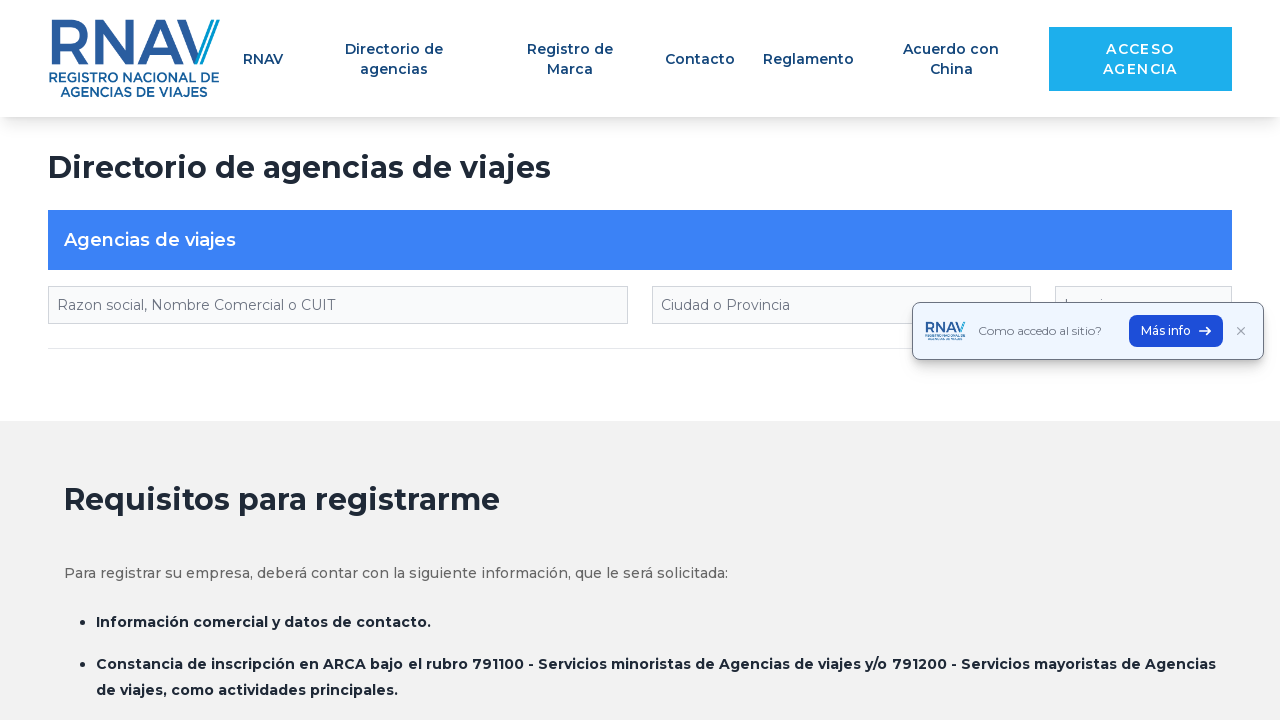

Search input field became available
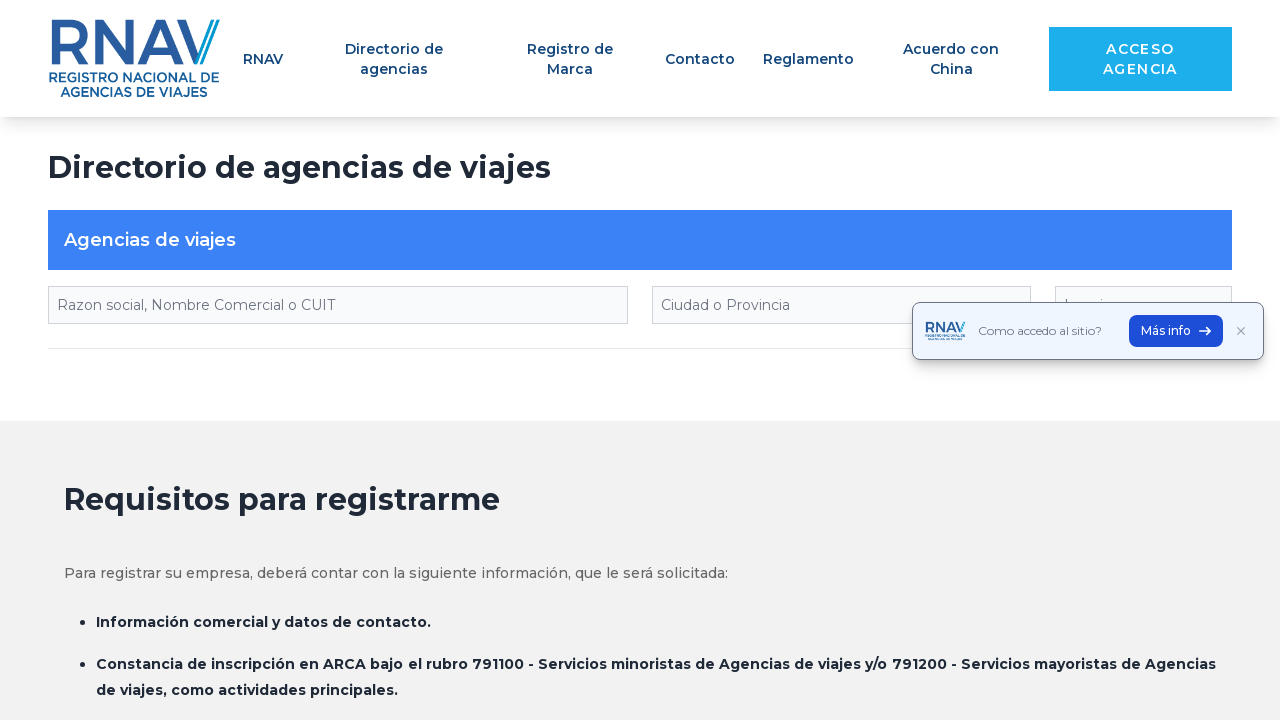

Entered 'Buenos Aires' in the province search field on input[placeholder*='Ciudad o Provincia']
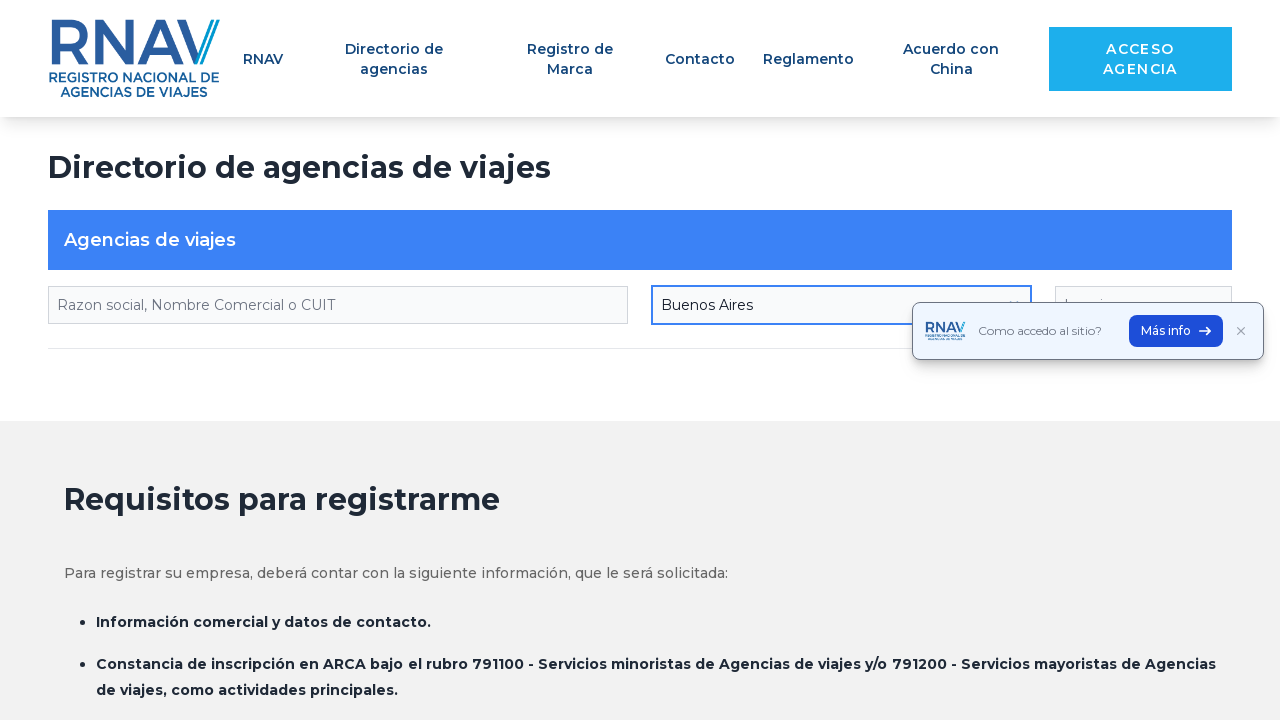

Waited 2 seconds for search results to load
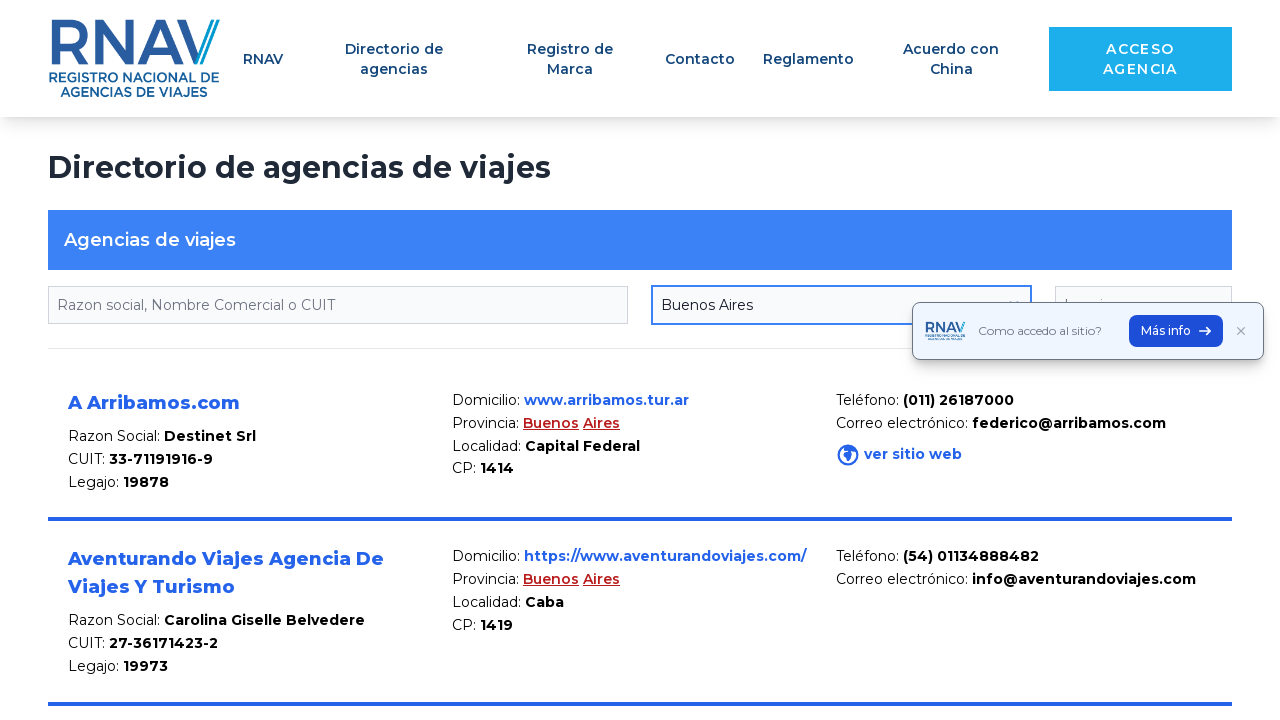

Agency listings loaded successfully
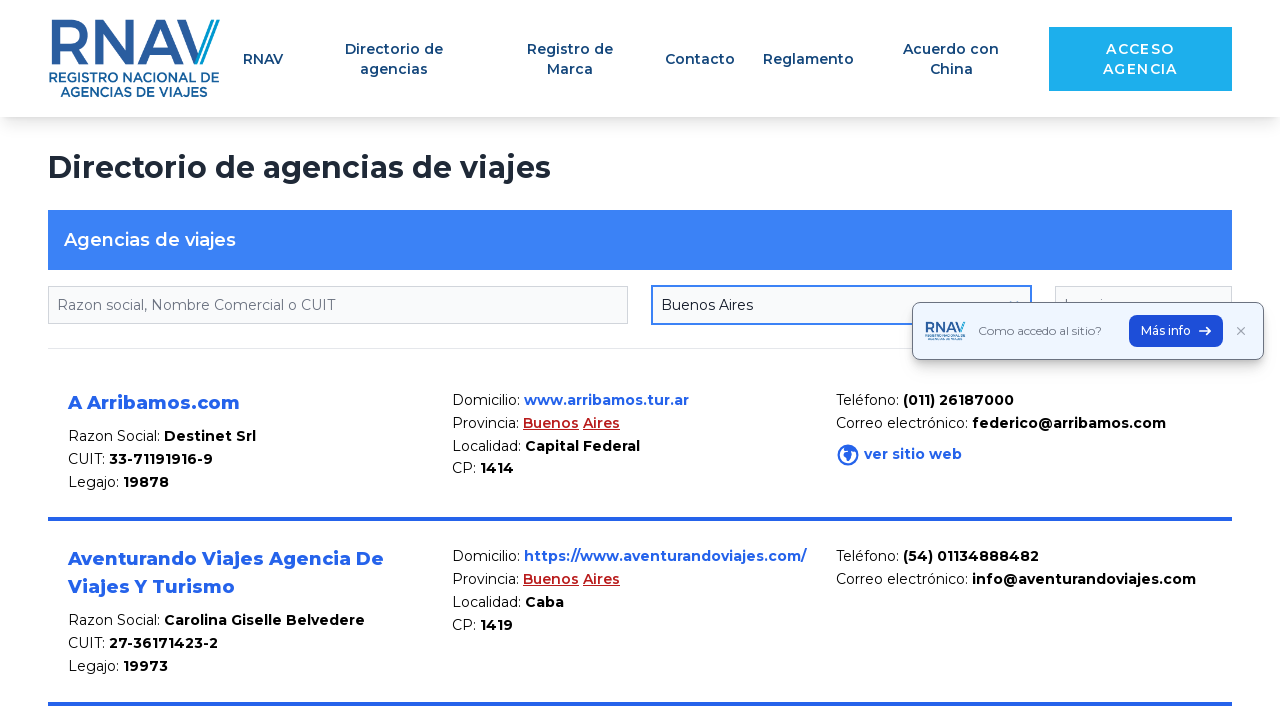

Agency result descriptions are visible
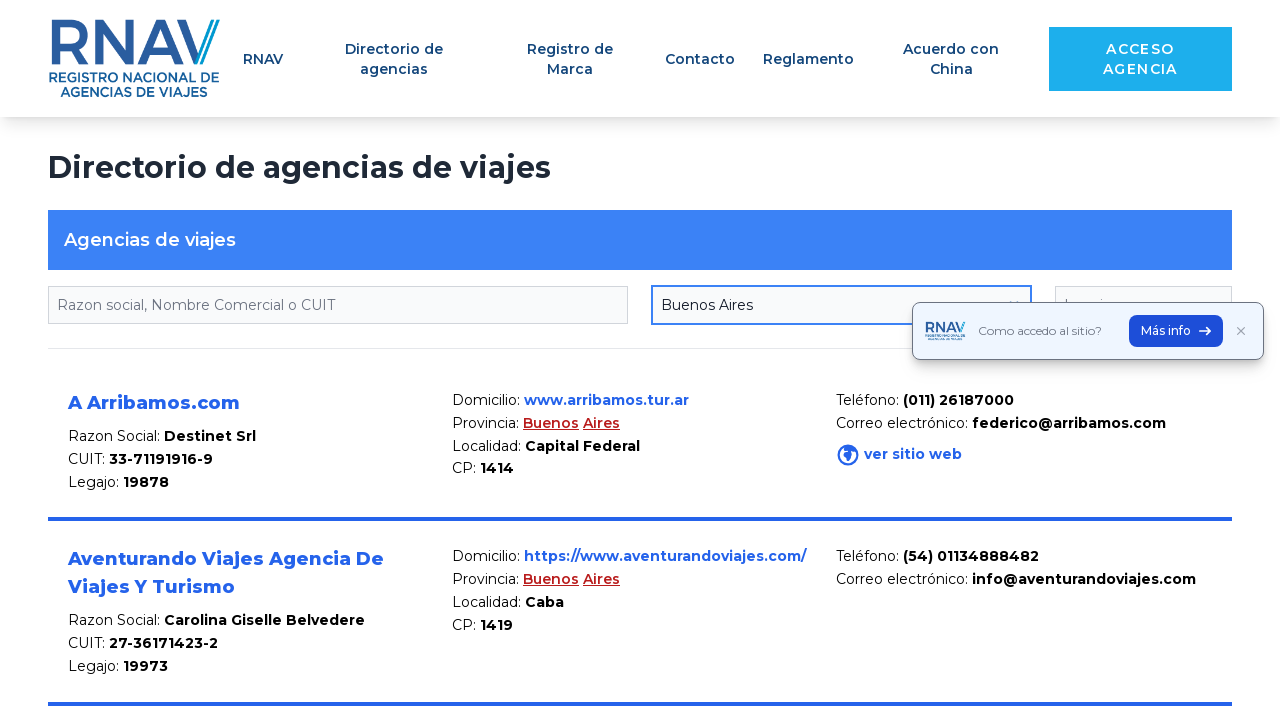

Attempted to close video subscription modal if present
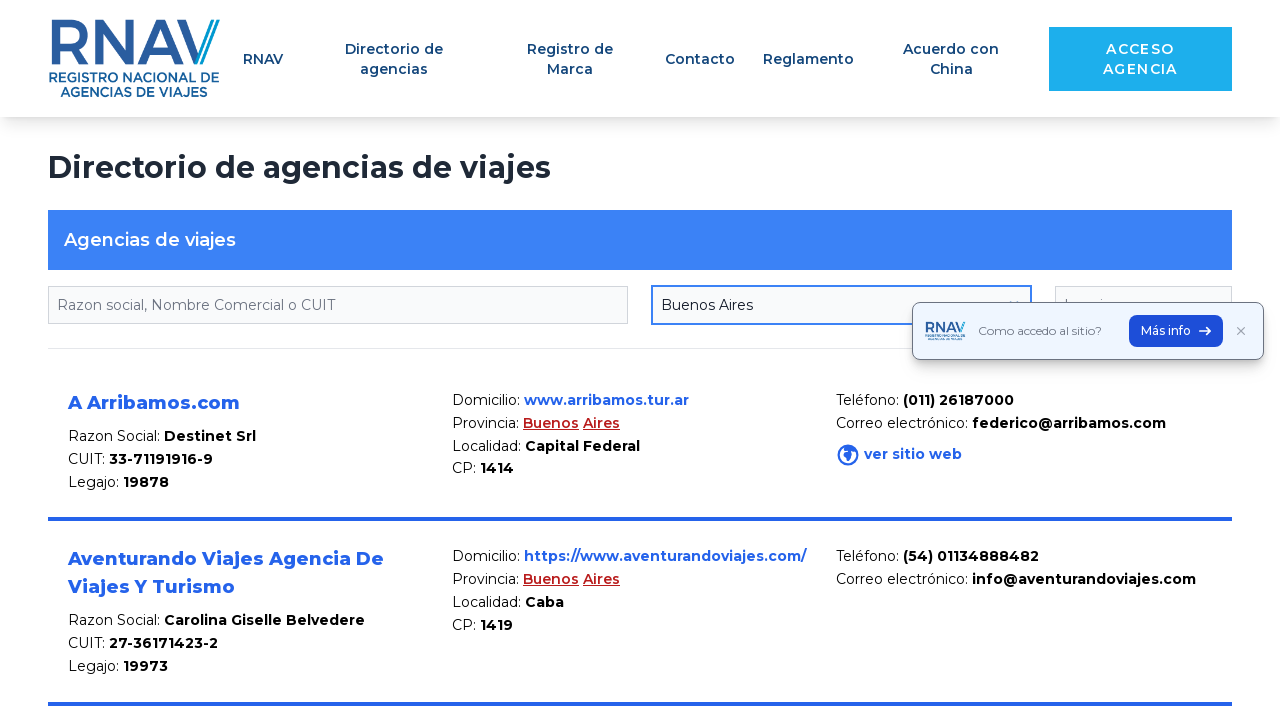

Waited 1 second after modal closure attempt
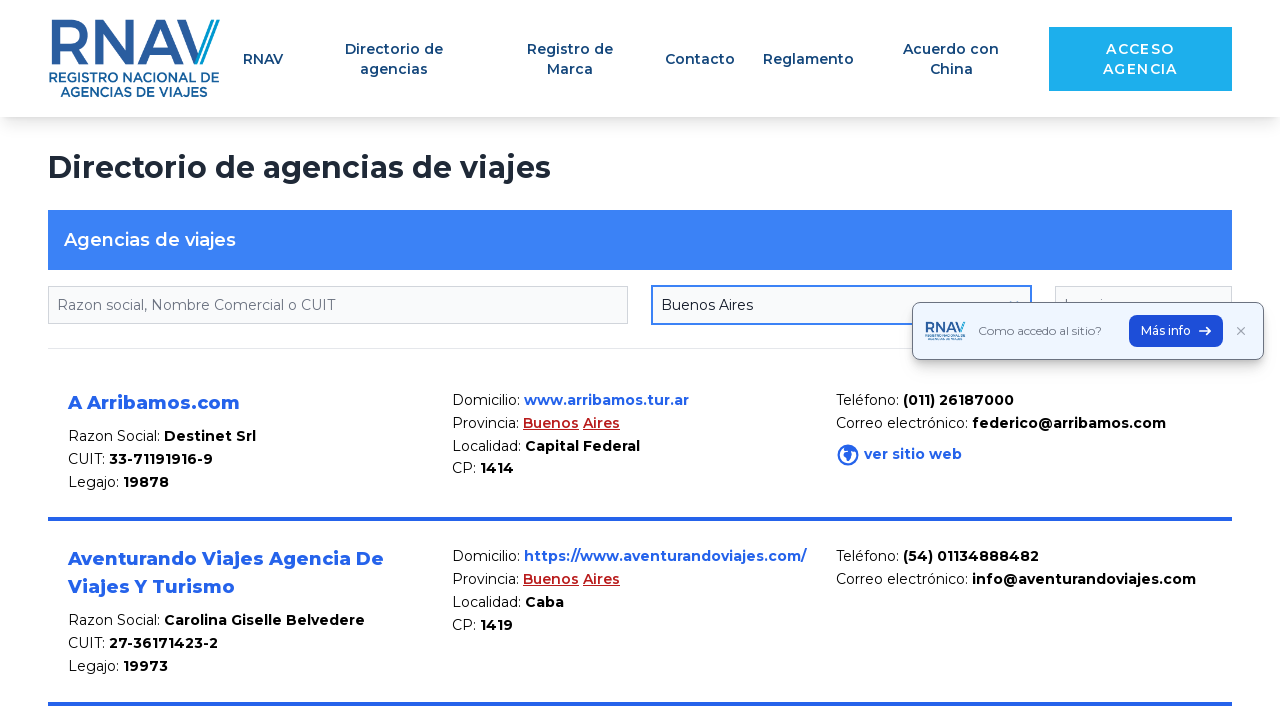

Scrolled next page button into view
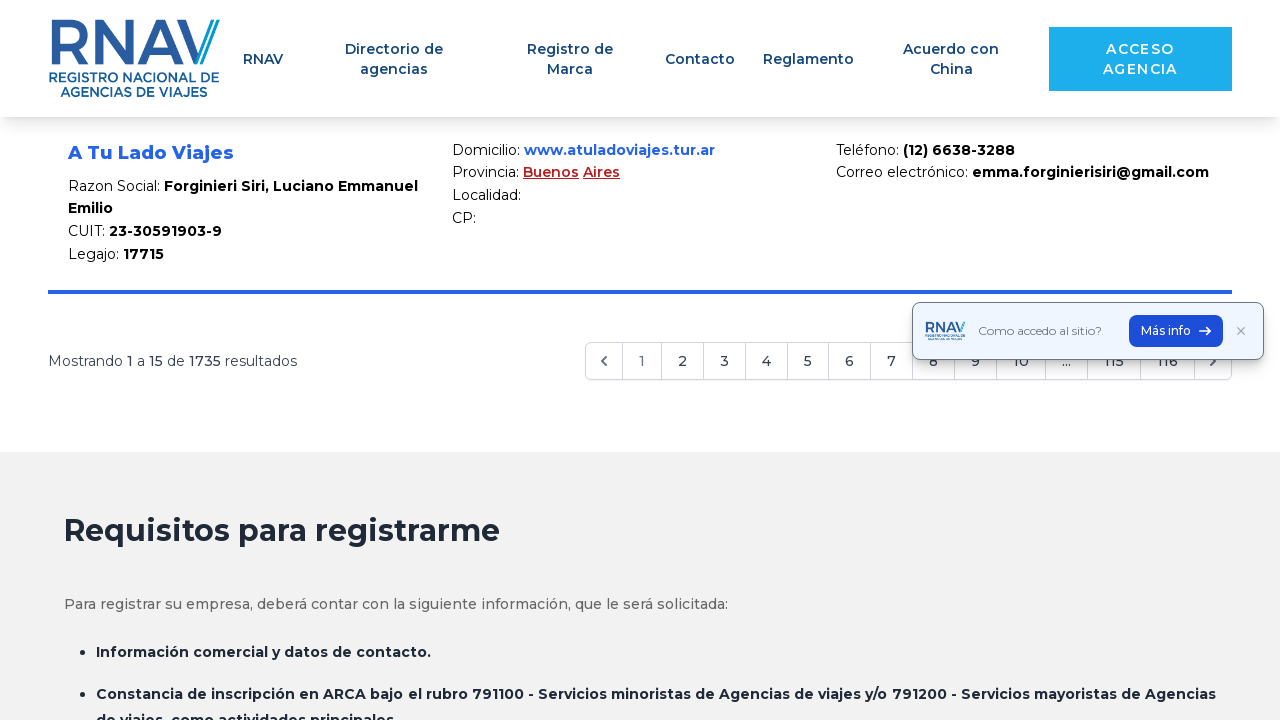

Clicked next page button to navigate to page 2 at (1213, 361) on button[dusk='nextPage.after']
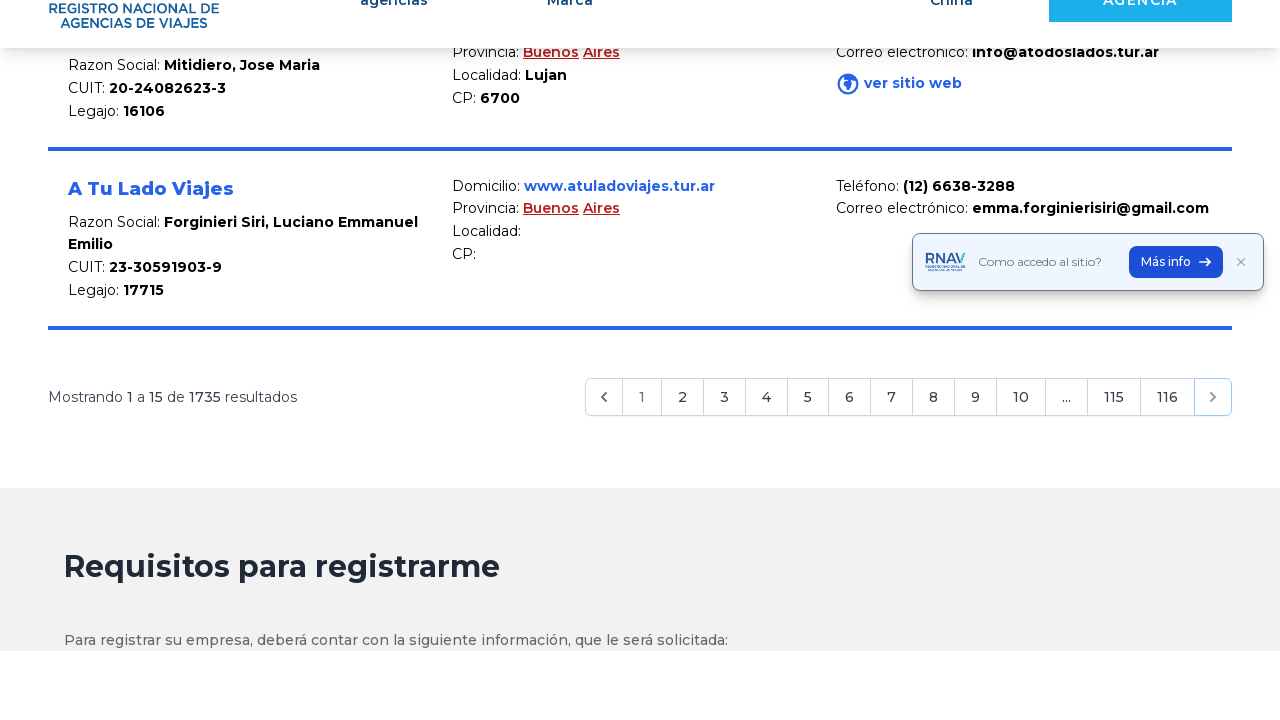

Waited 2.5 seconds for next page results to load
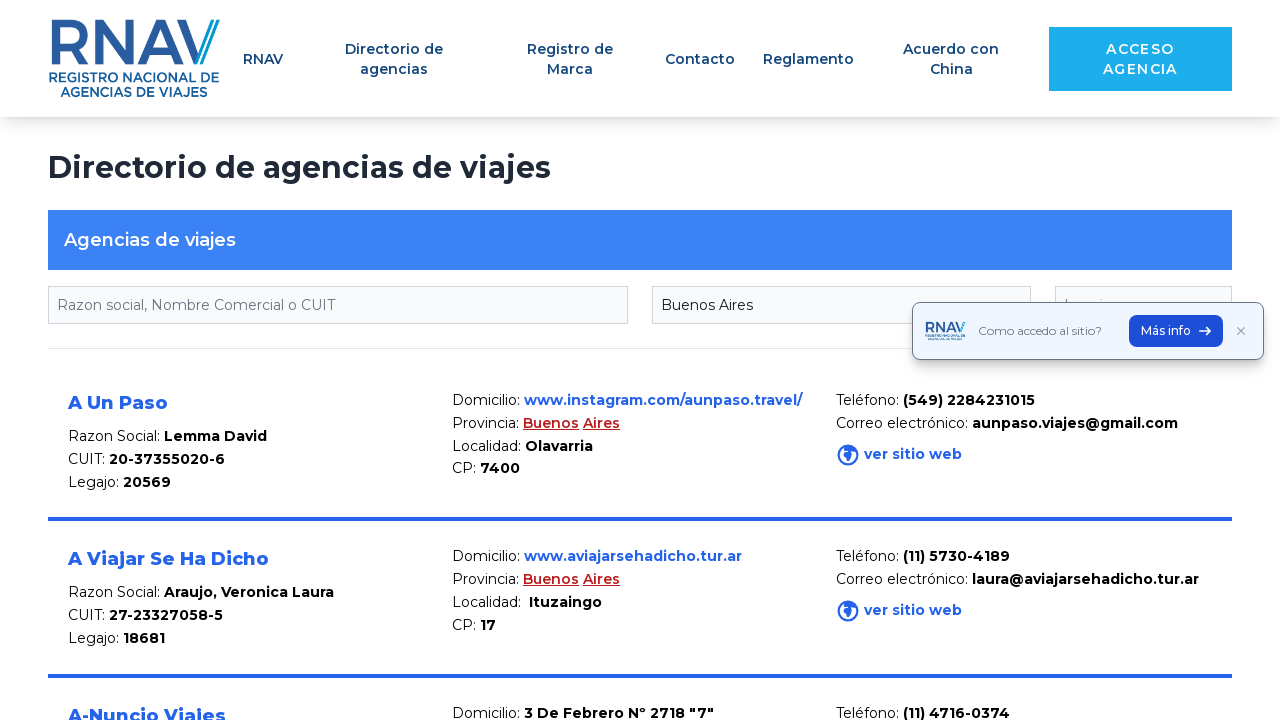

Next page agency listings loaded successfully
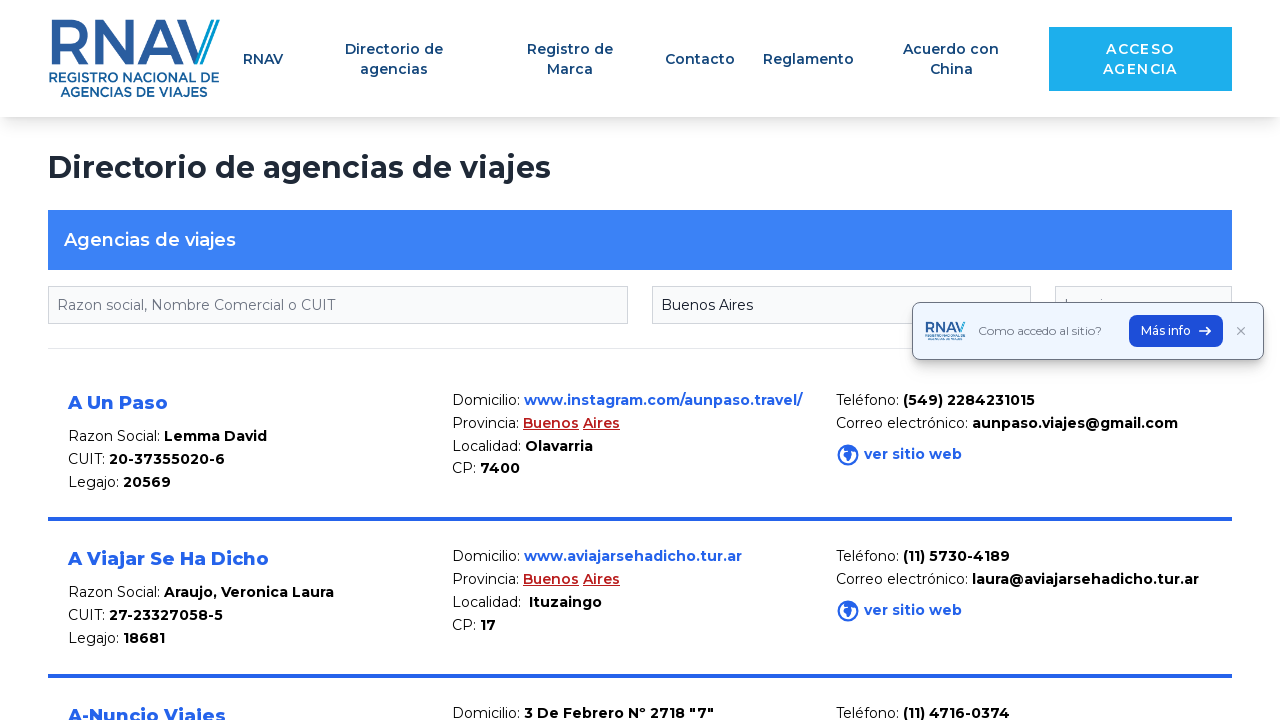

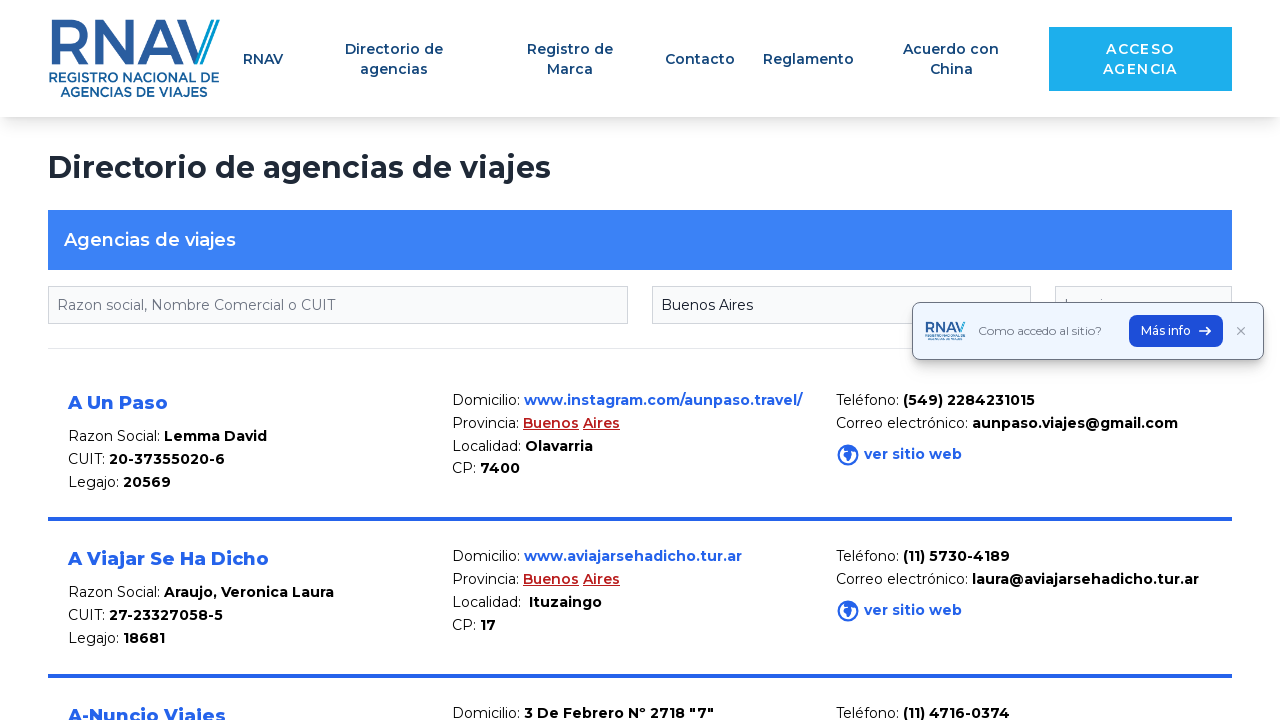